Tests that critical pages on the website are accessible by navigating to /cv/, /, and /case-studies/ and verifying they load successfully.

Starting URL: https://www.carloschaves.com

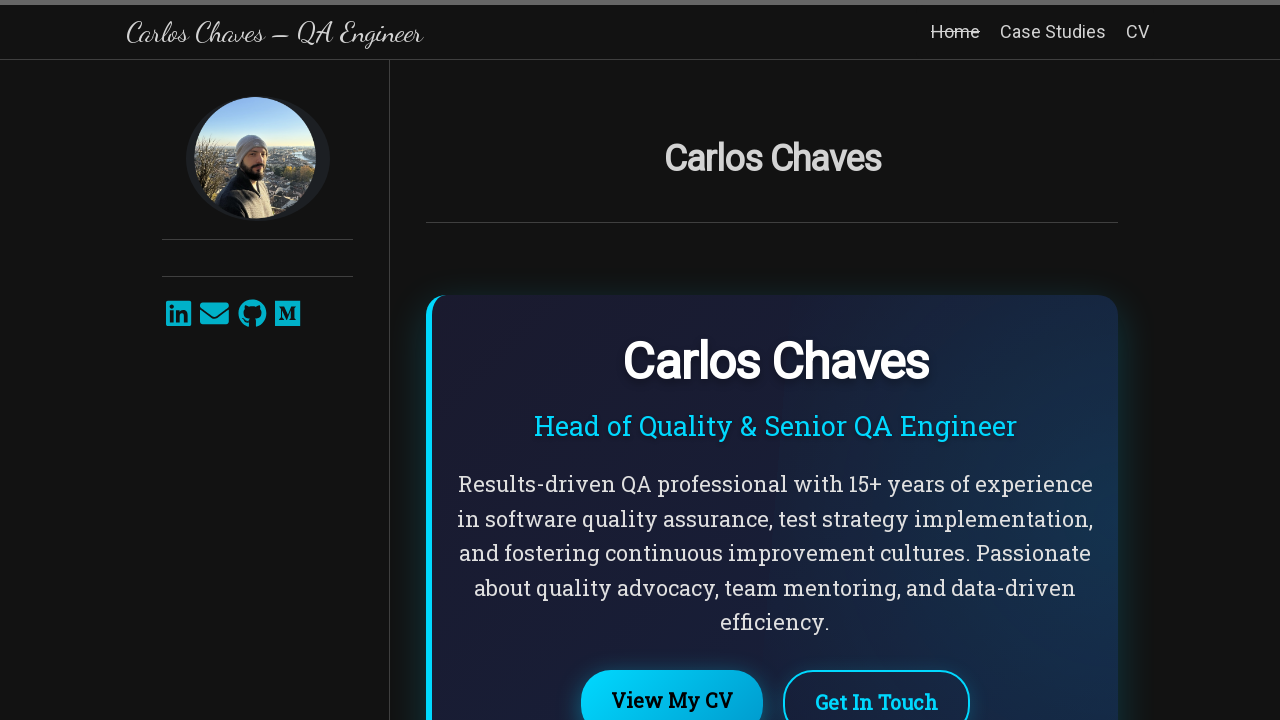

Homepage loaded successfully with networkidle state
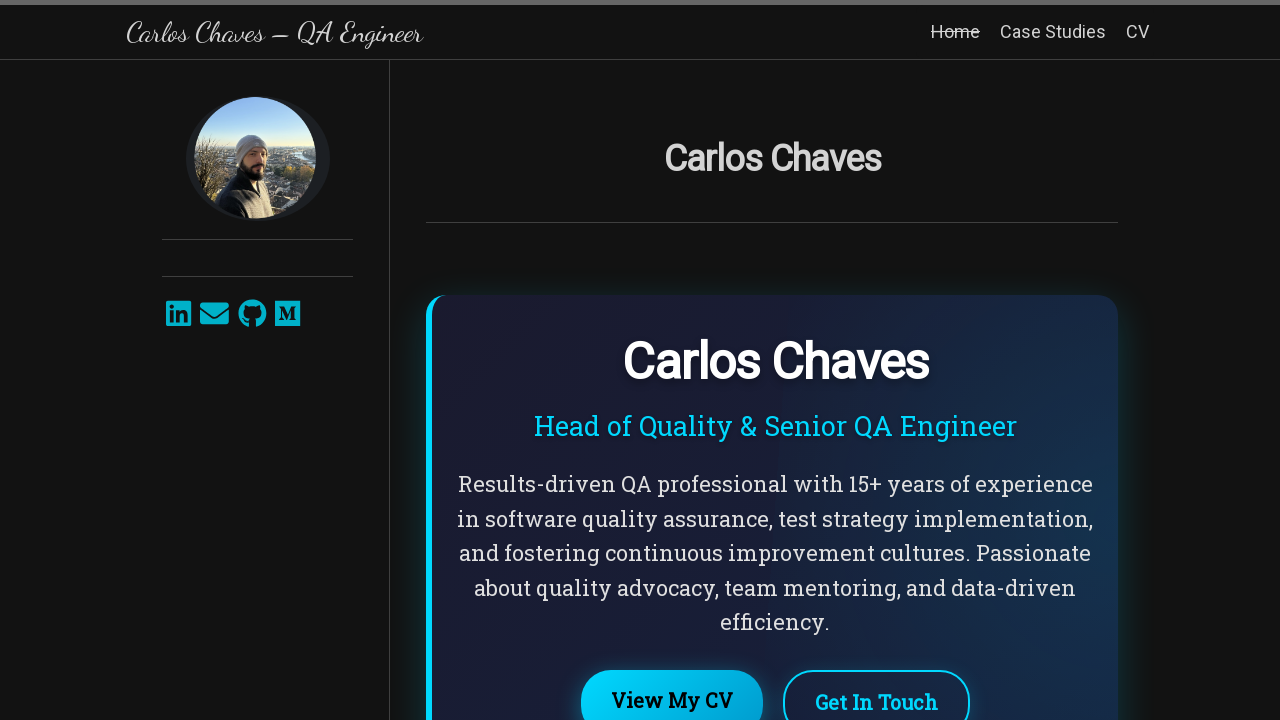

Navigated to CV page
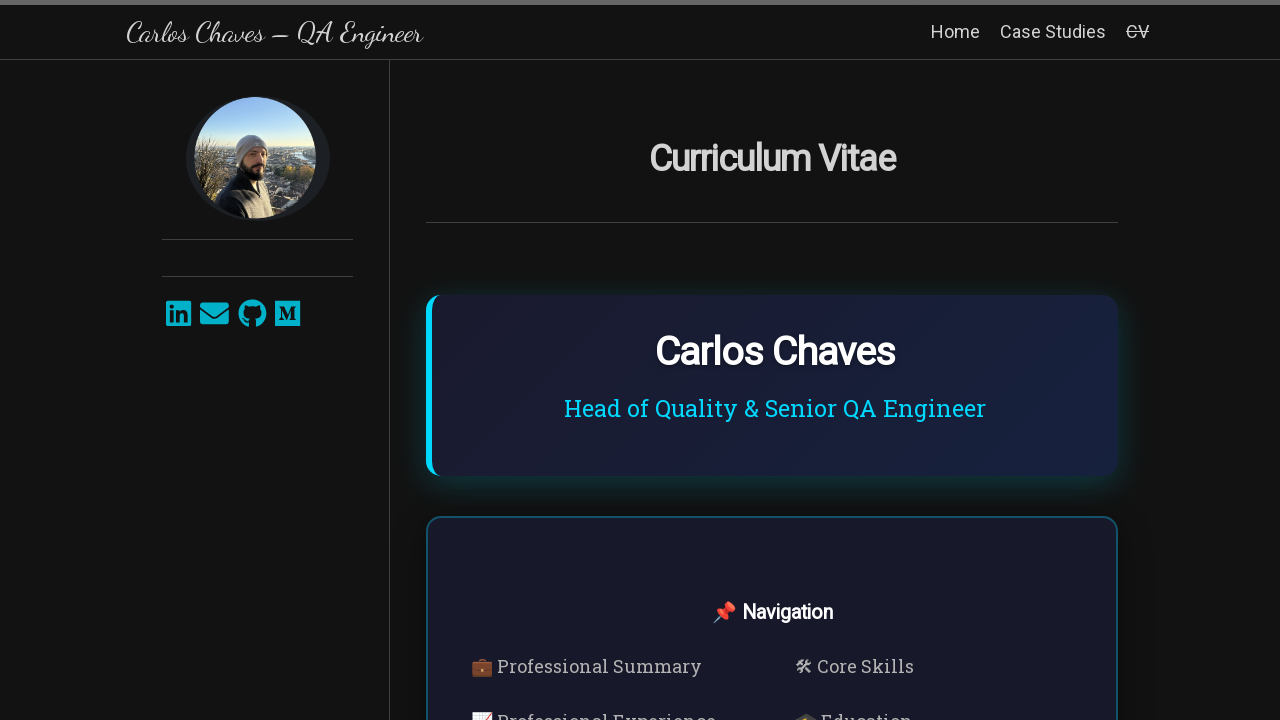

CV page loaded successfully with networkidle state
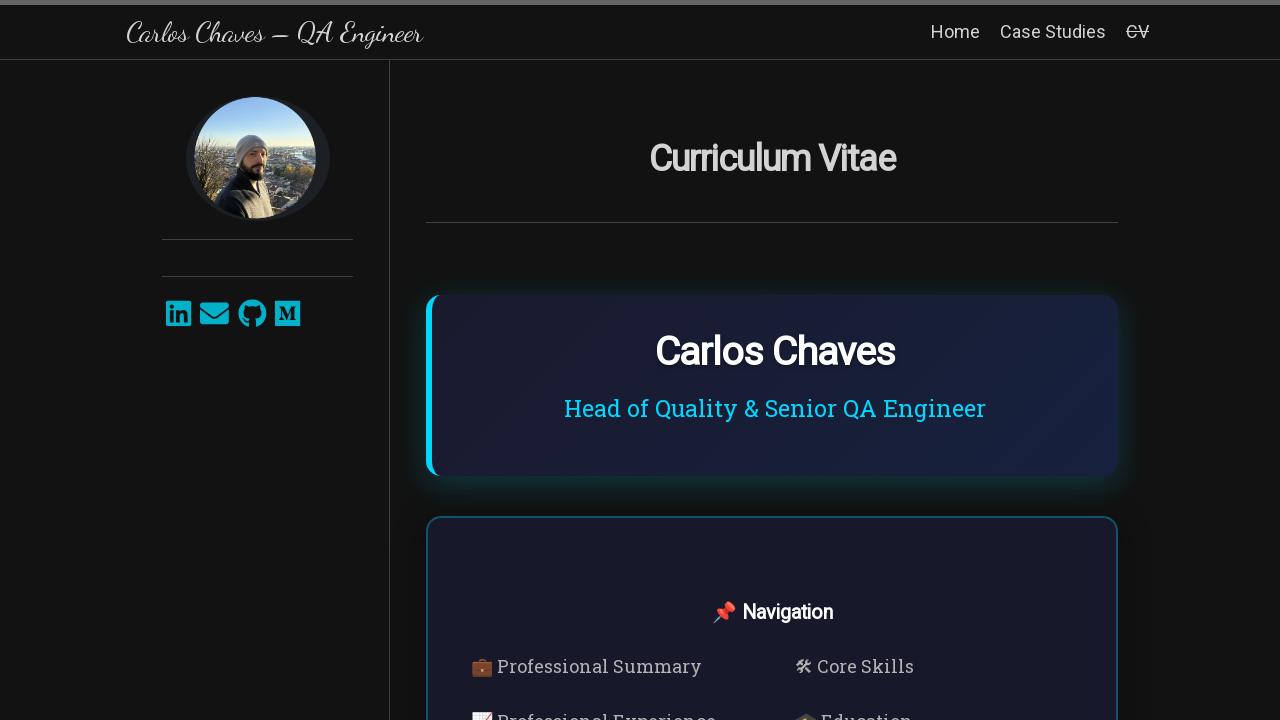

Navigated to case studies page
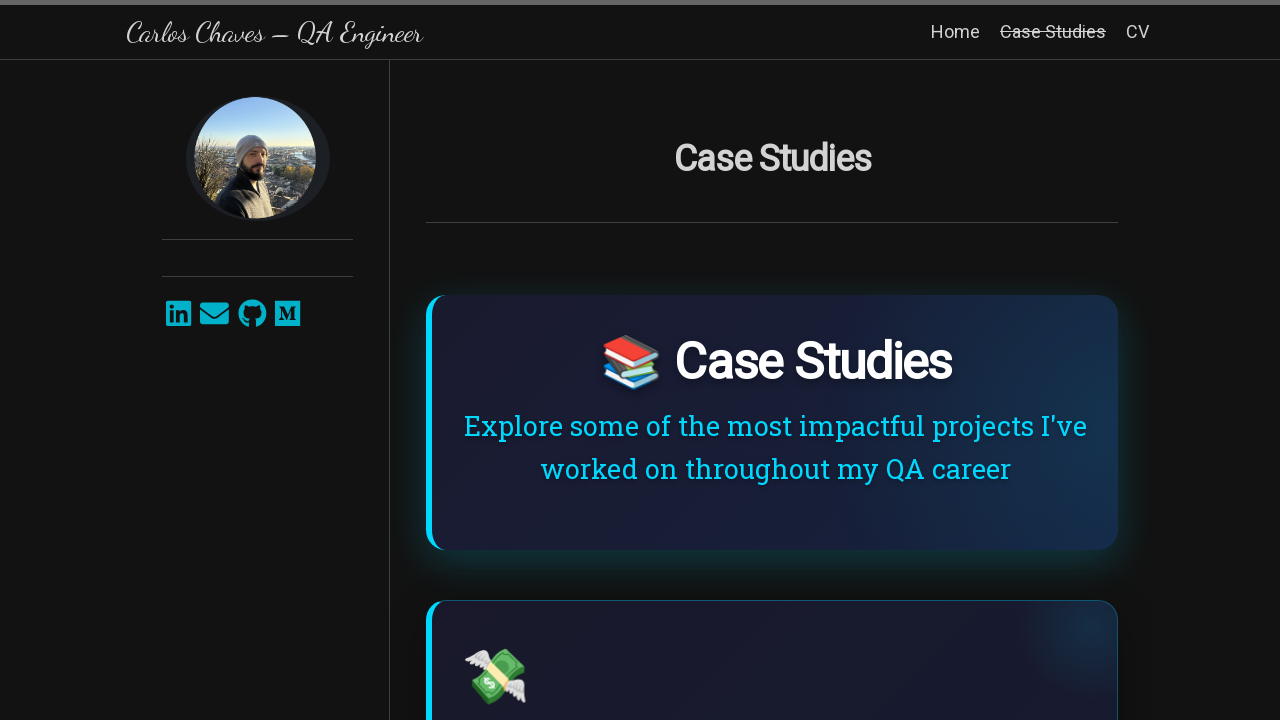

Case studies page loaded successfully with networkidle state
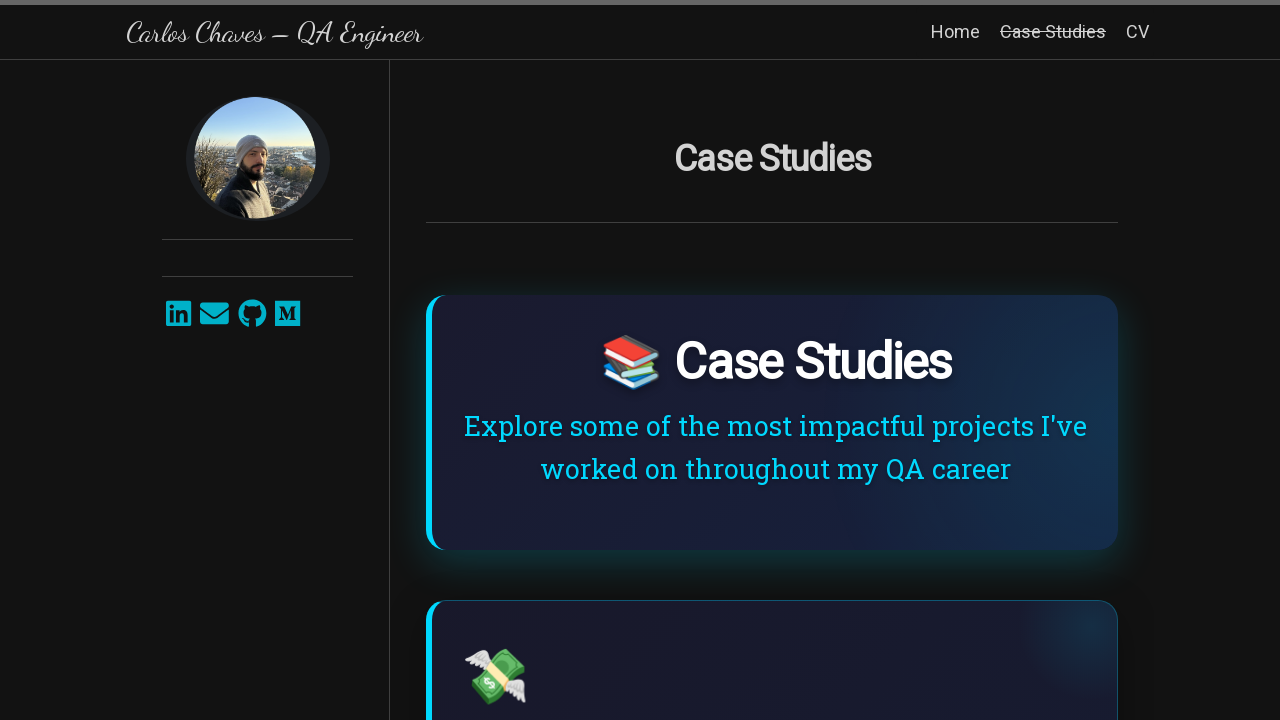

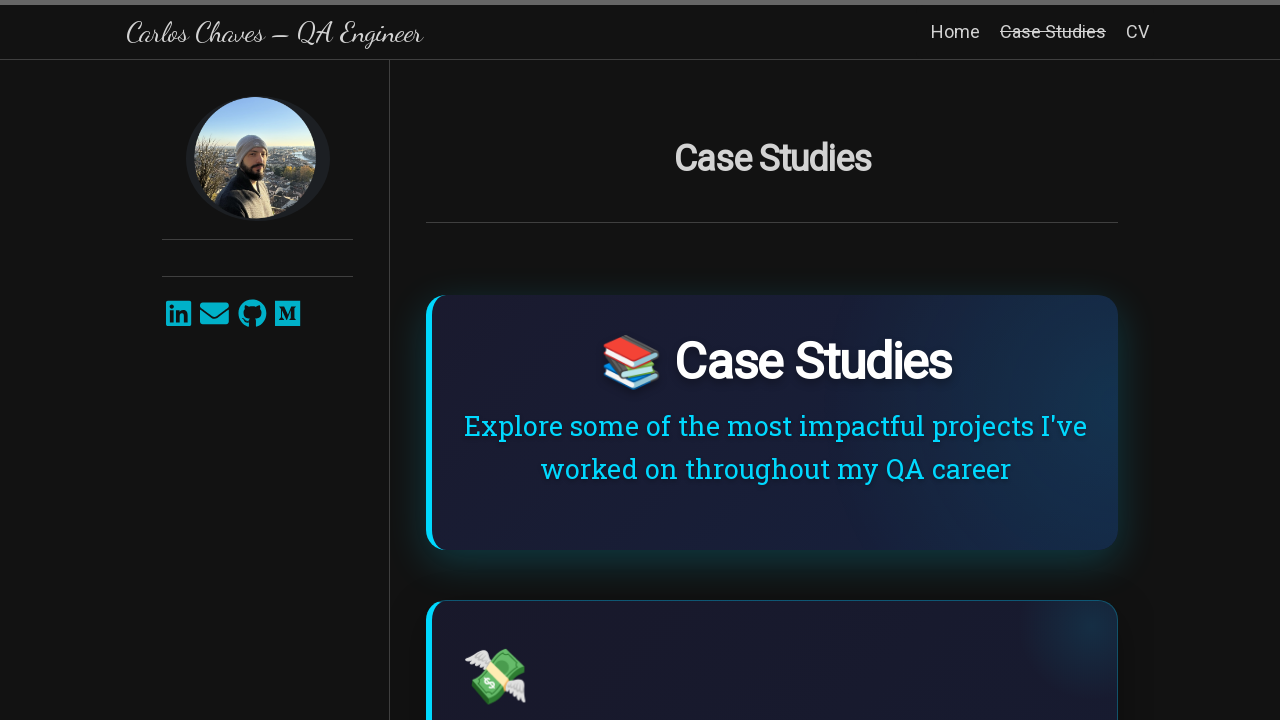